Navigates to the Python.org homepage and verifies the page title is correct

Starting URL: https://www.python.org

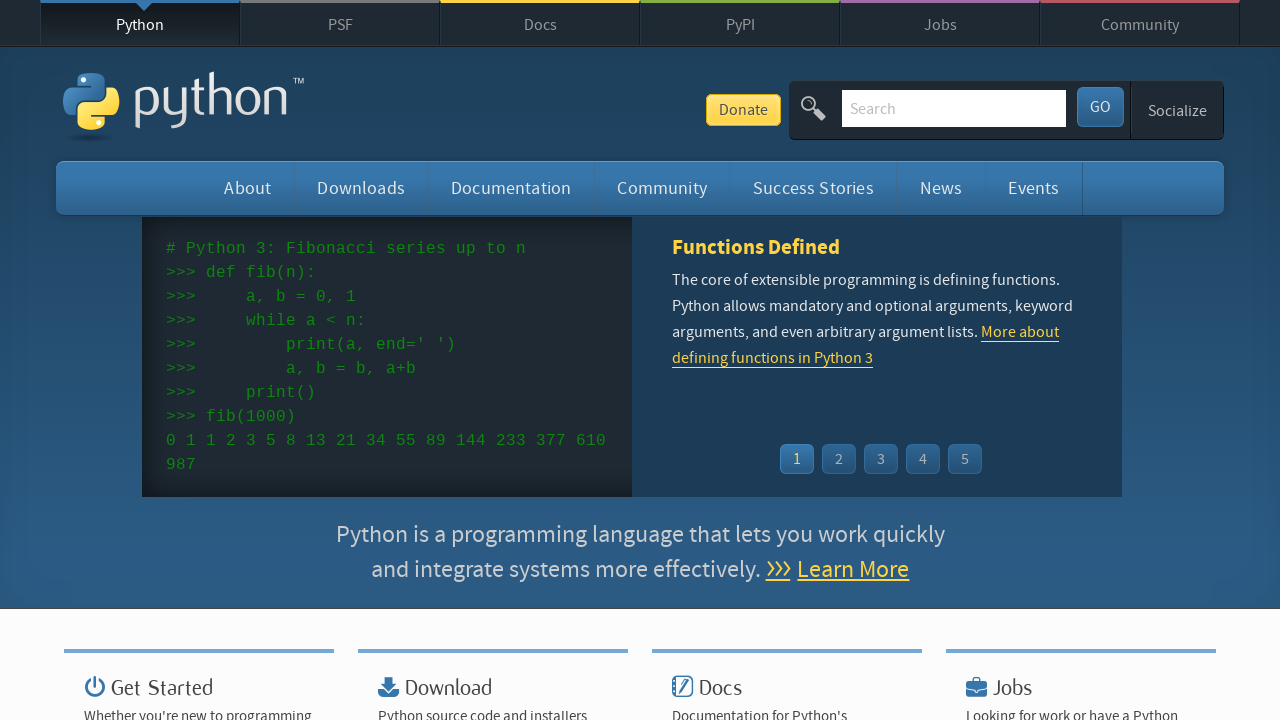

Navigated to Python.org homepage
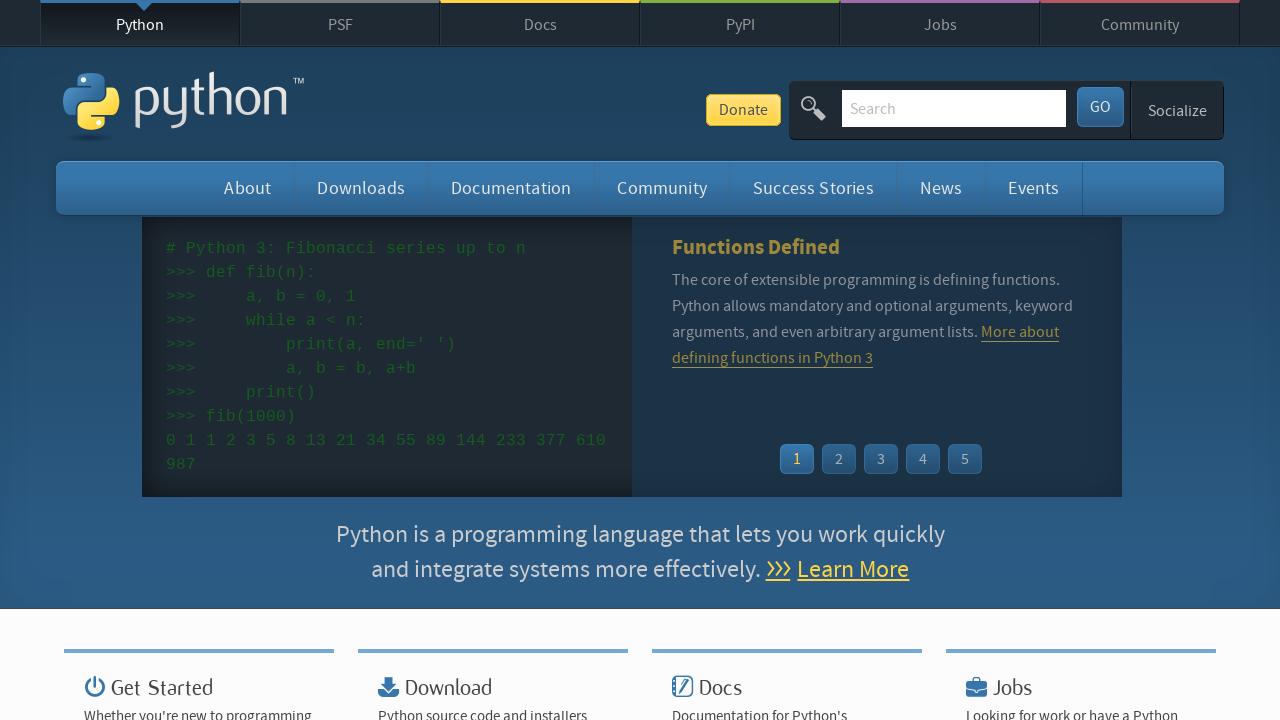

Verified page title is 'Welcome to Python.org'
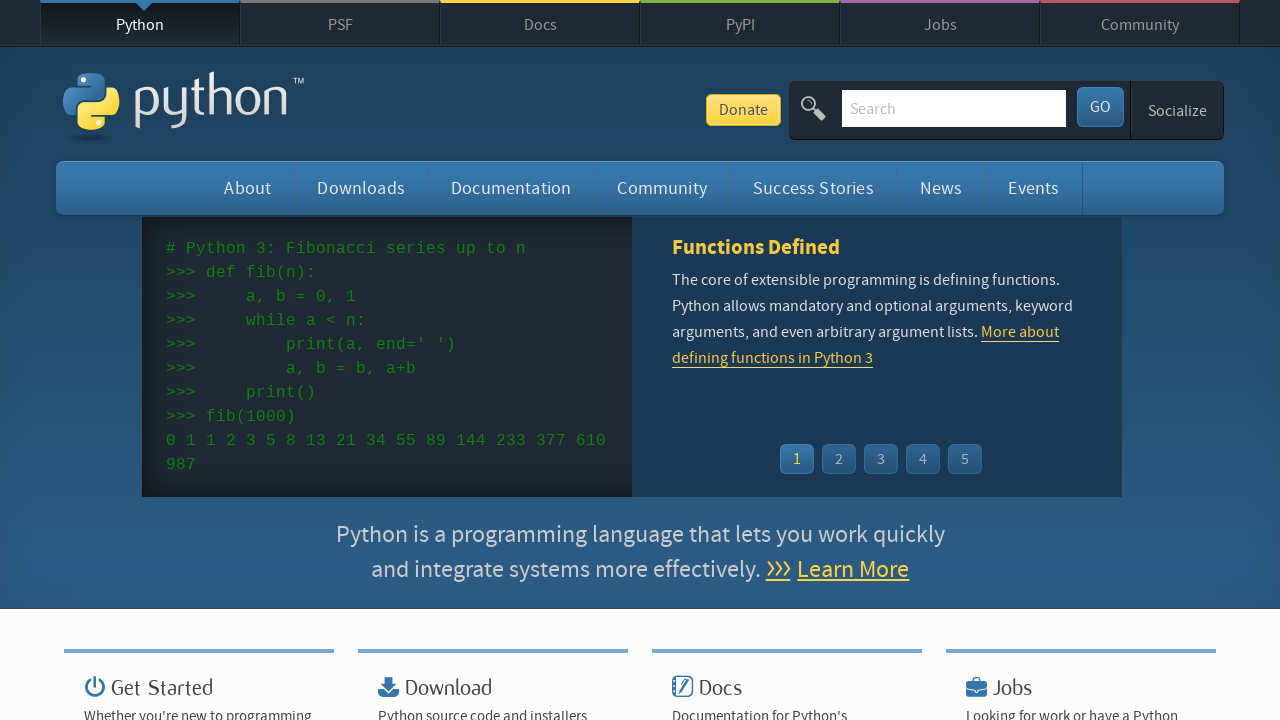

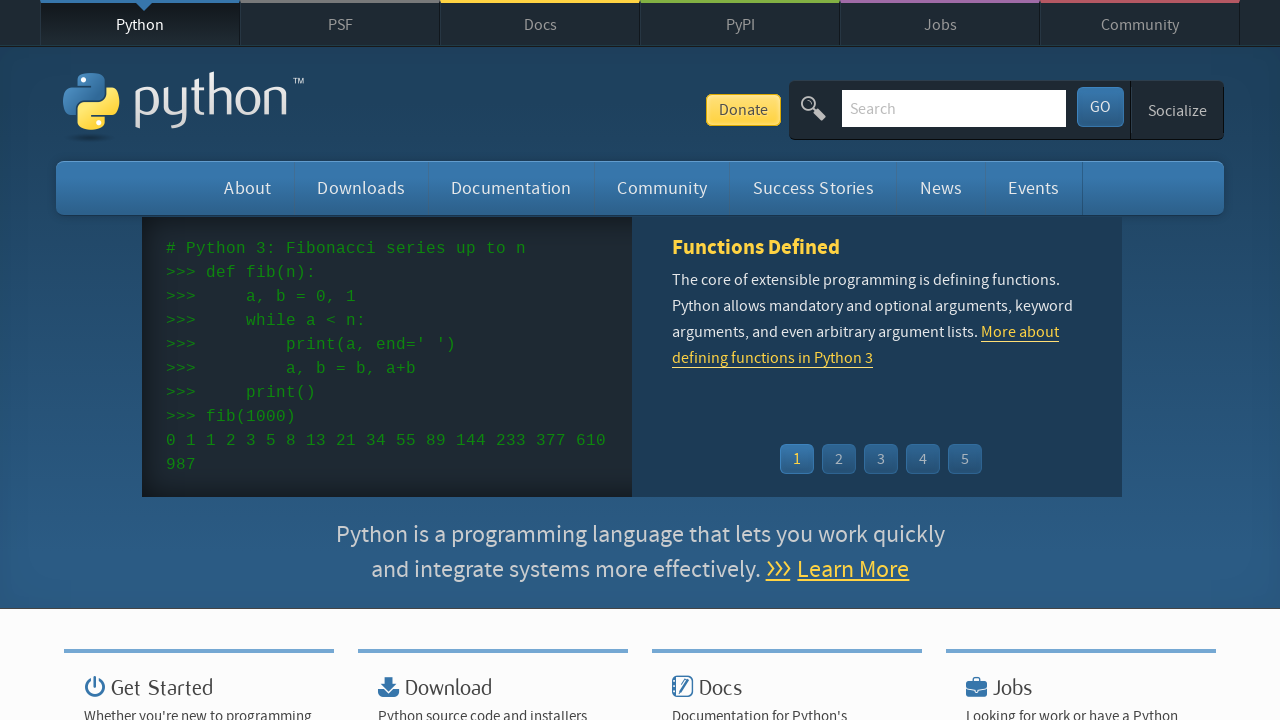